Tests checkbox functionality on a demo page by verifying checkbox states (displayed, enabled, selected) and clicking the first checkbox to toggle its state.

Starting URL: https://the-internet.herokuapp.com/checkboxes

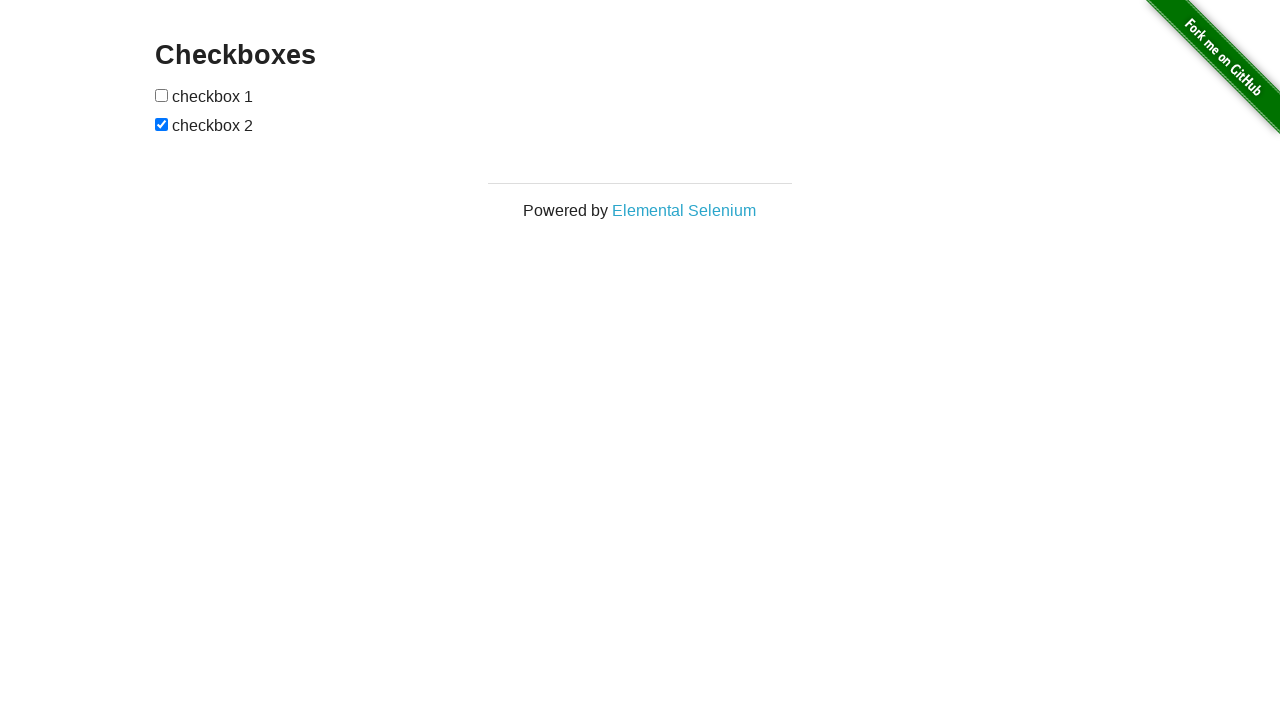

Waited for first checkbox to be visible
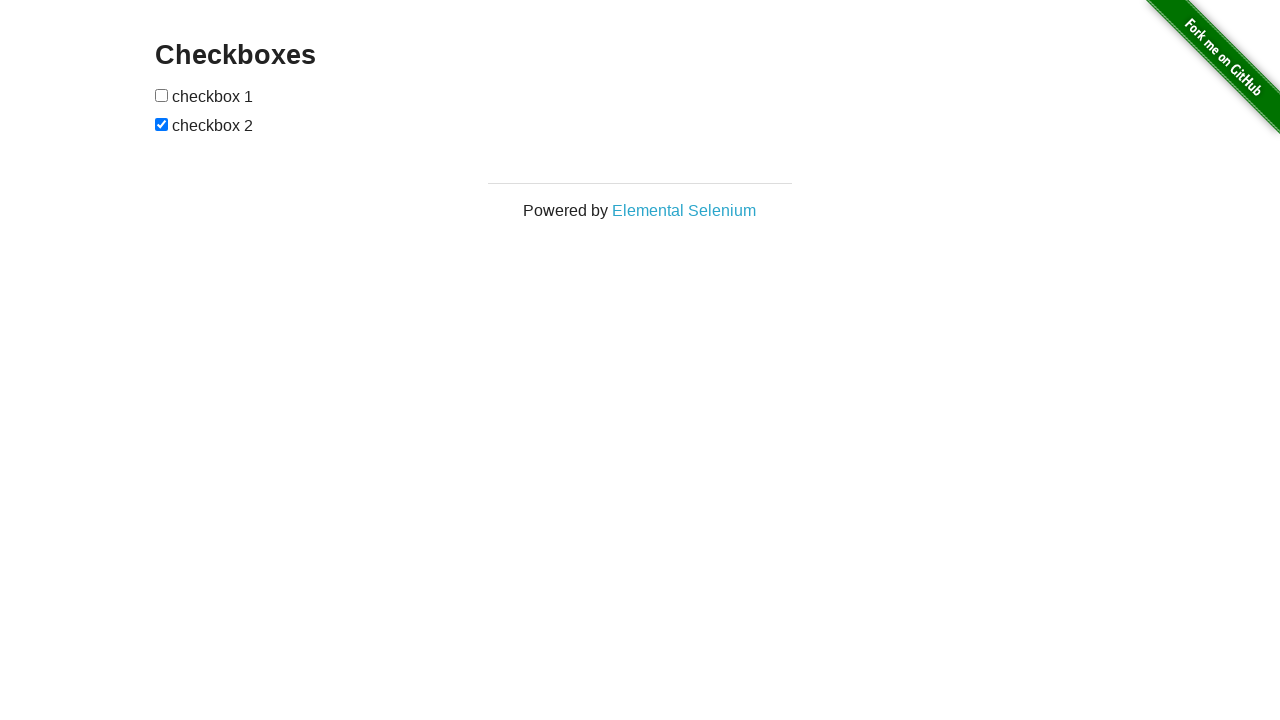

Verified first checkbox is displayed
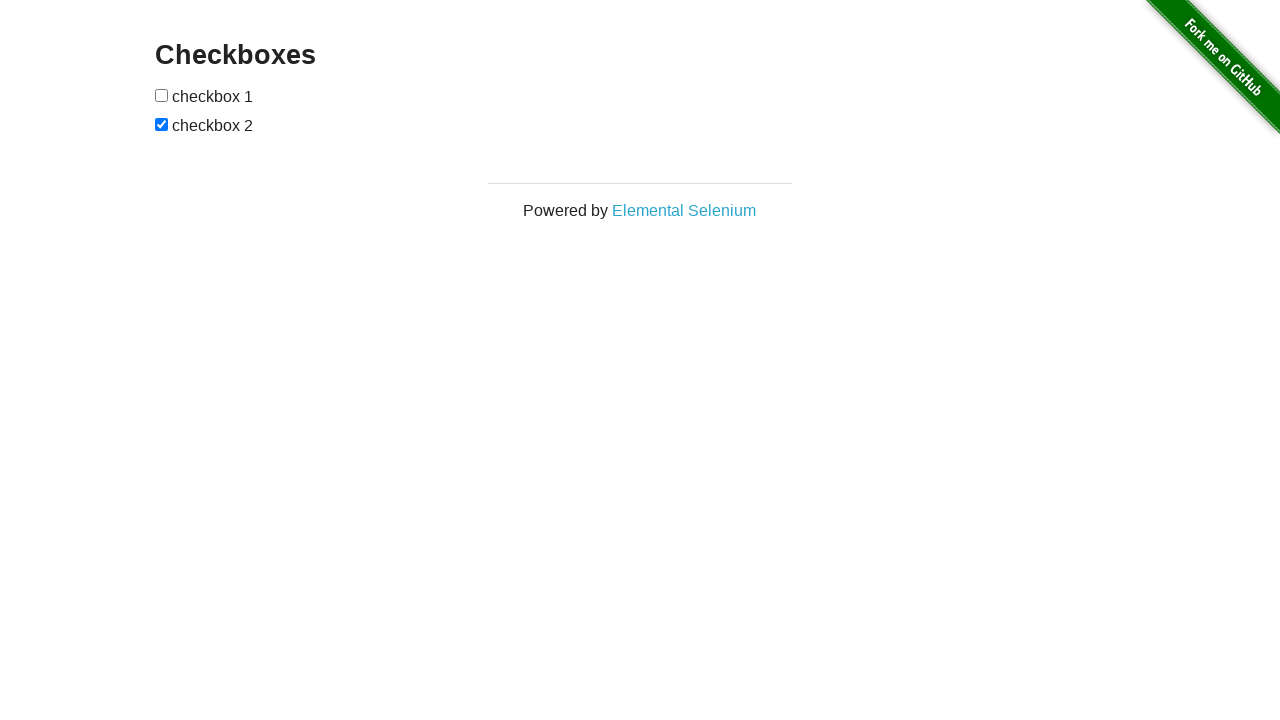

Verified first checkbox is enabled
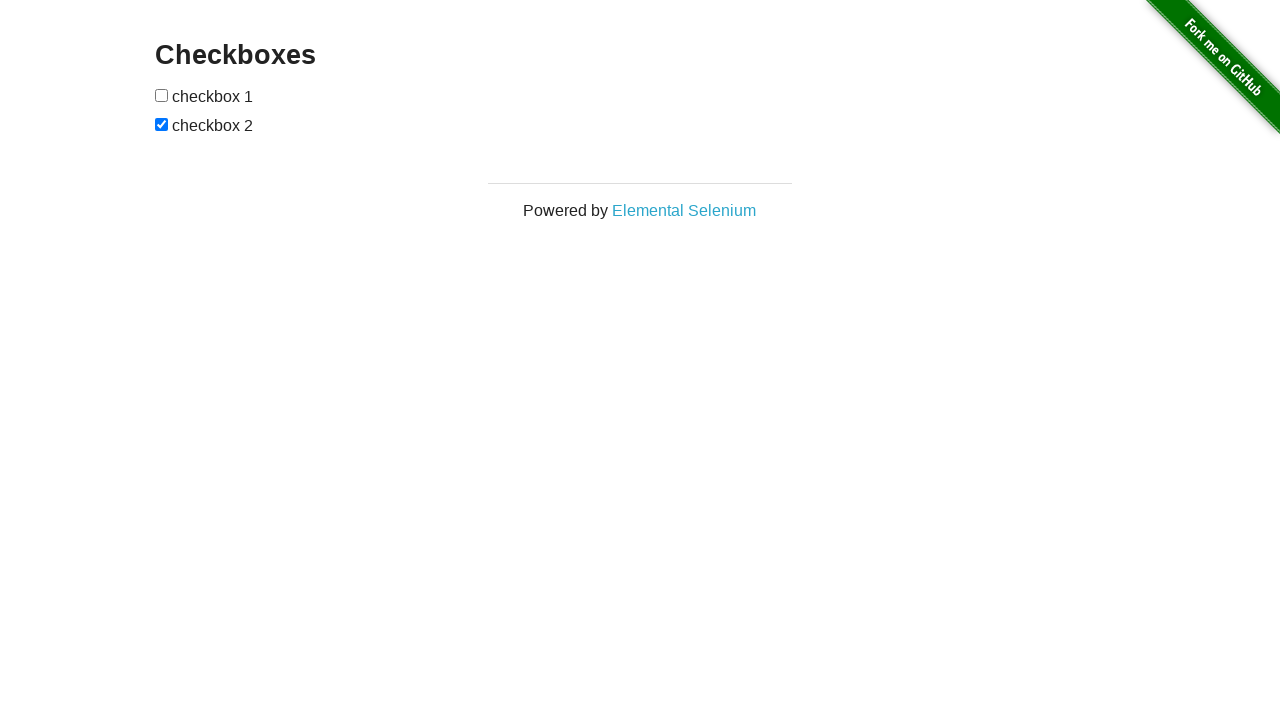

Checked first checkbox selection state
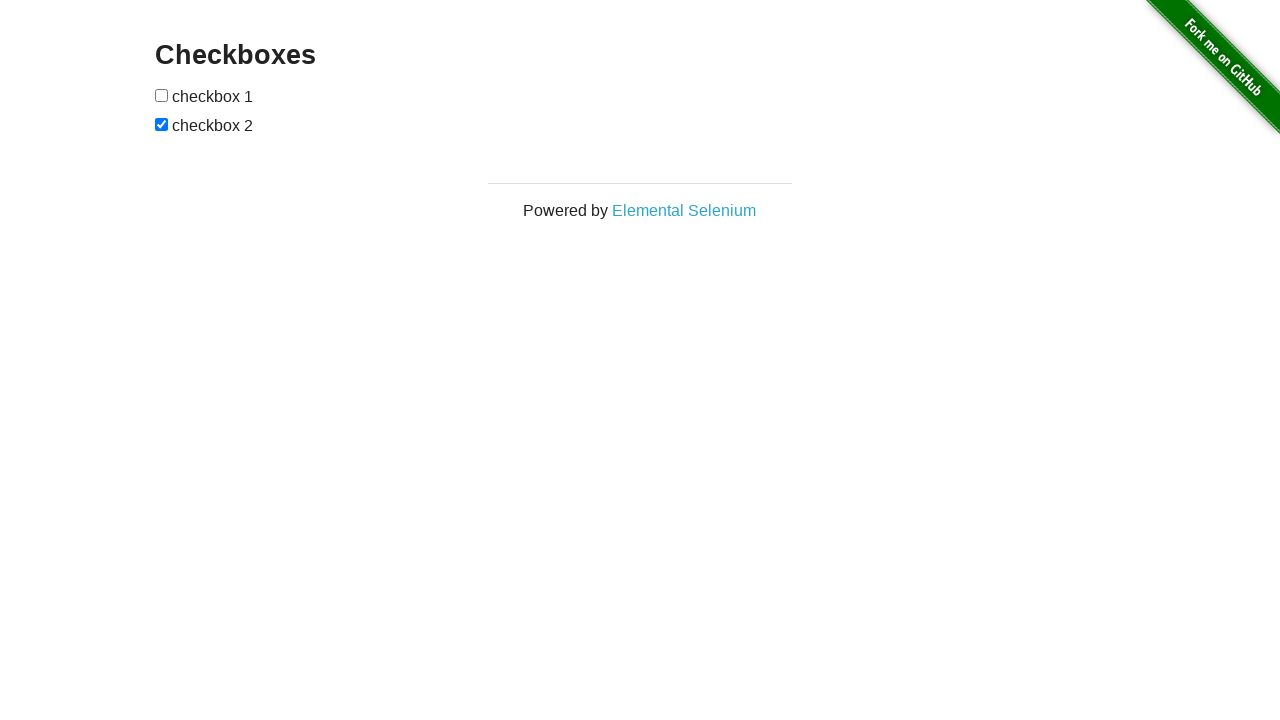

Clicked first checkbox to toggle its state at (162, 95) on xpath=//input[@type='checkbox'][1]
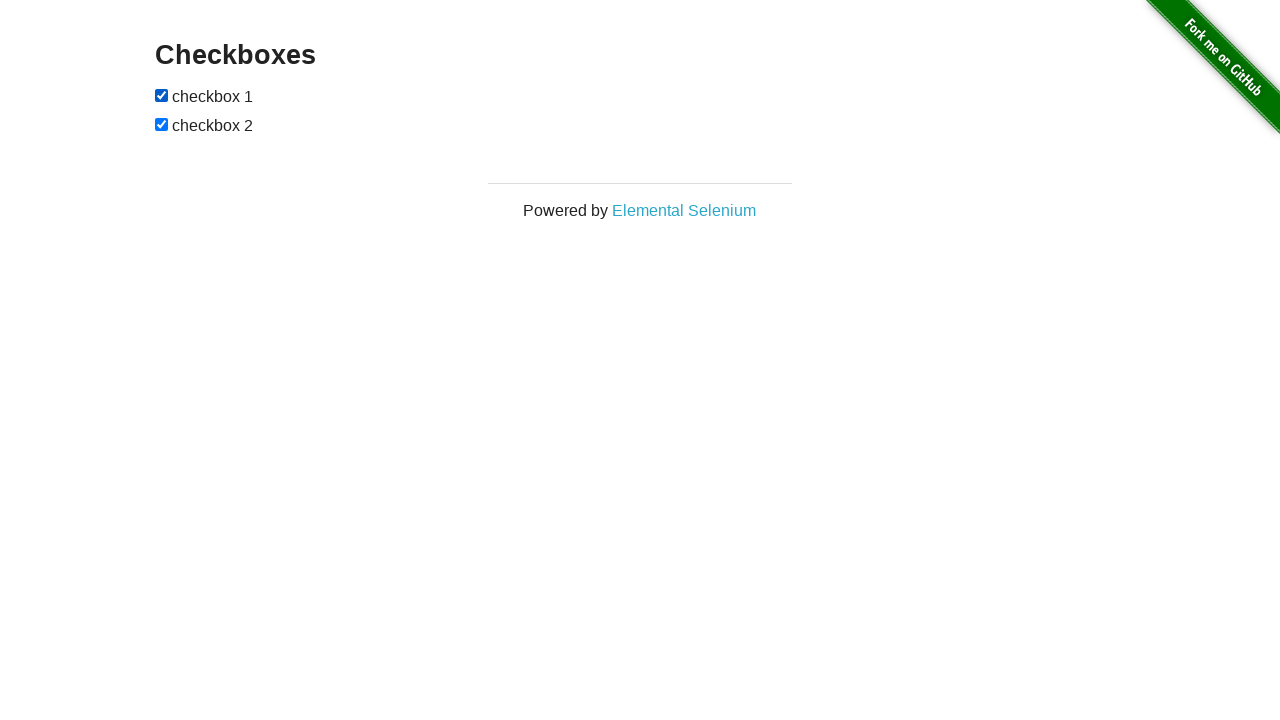

Verified second checkbox is displayed
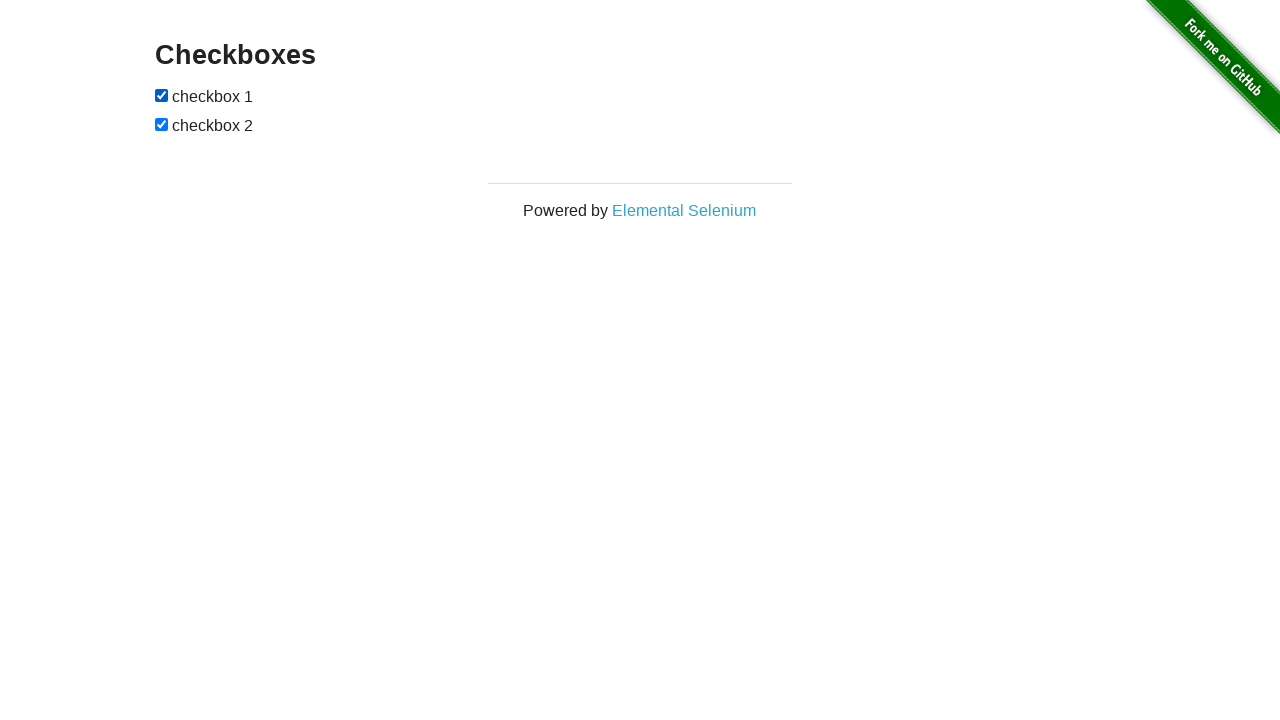

Verified second checkbox is enabled
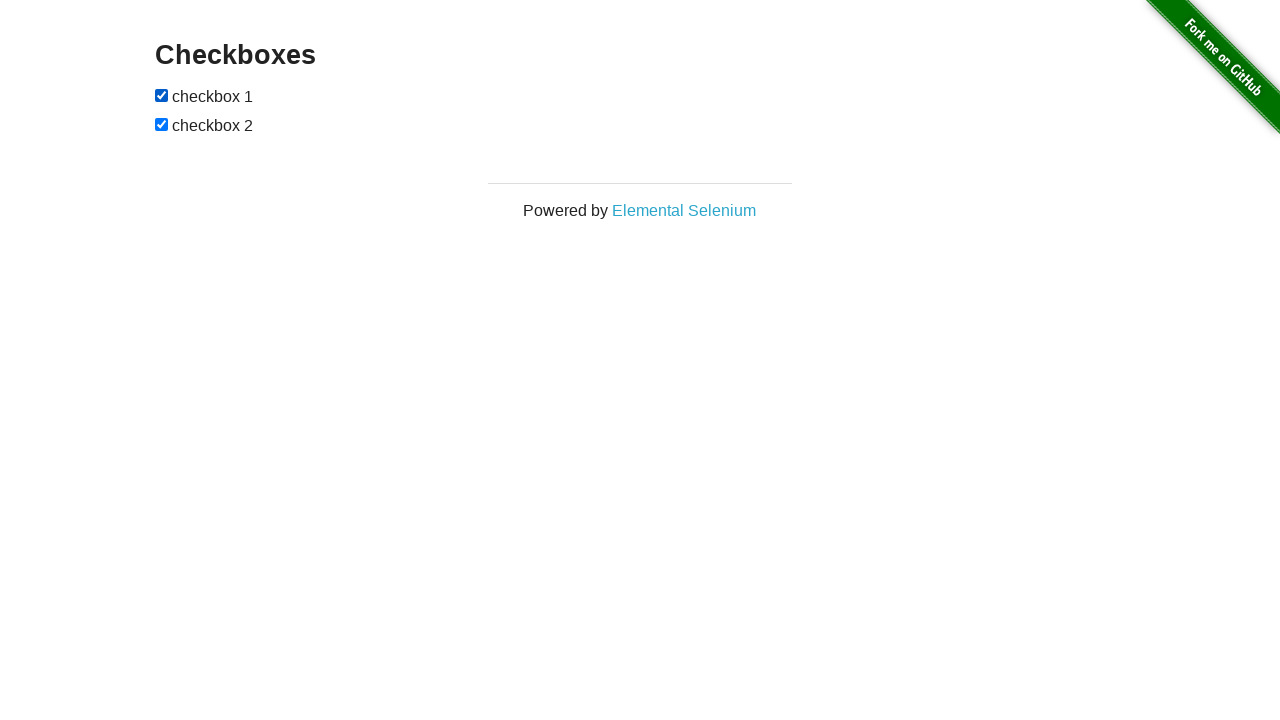

Checked second checkbox selection state
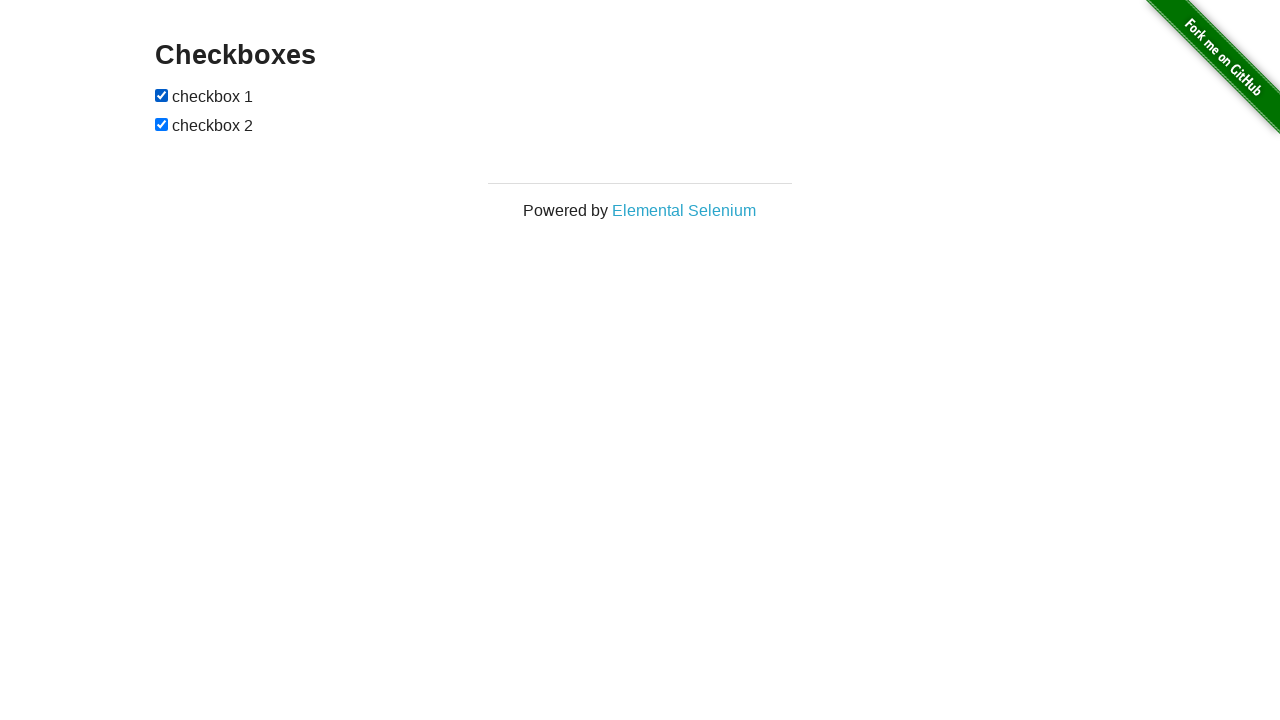

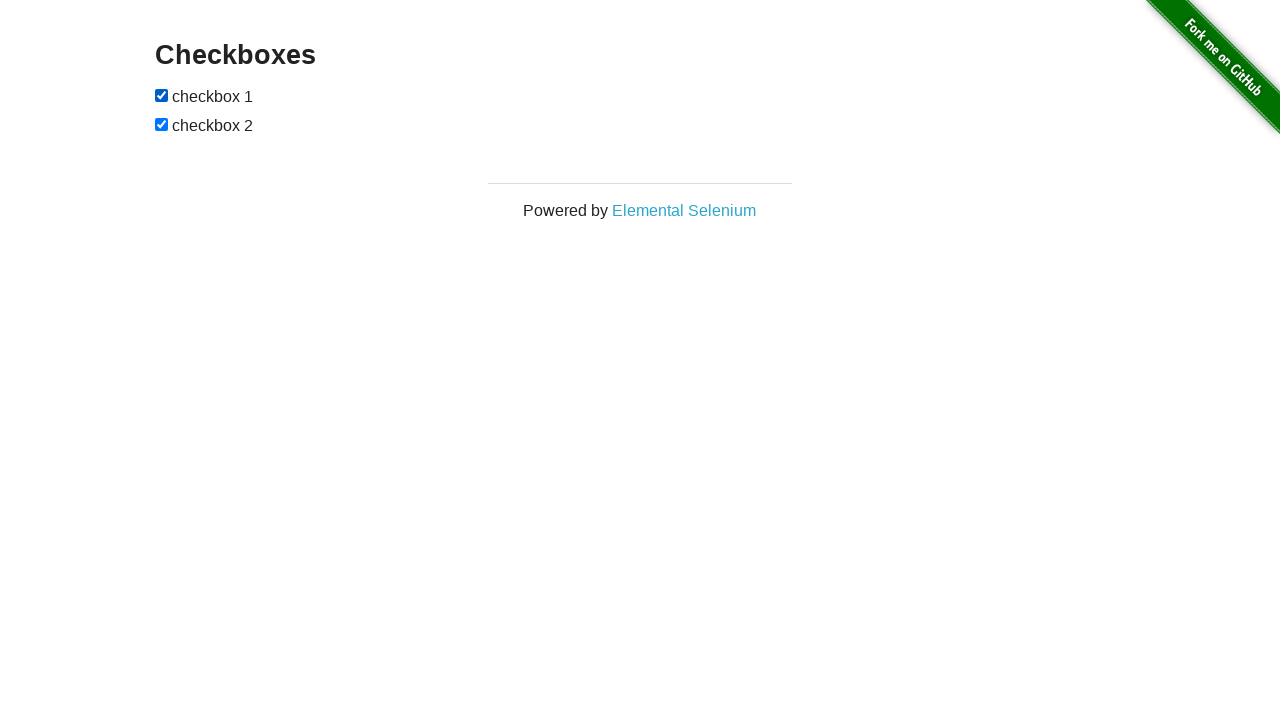